Tests footer link navigation by scrolling to footer section and opening multiple links in new tabs

Starting URL: https://rahulshettyacademy.com/AutomationPractice/

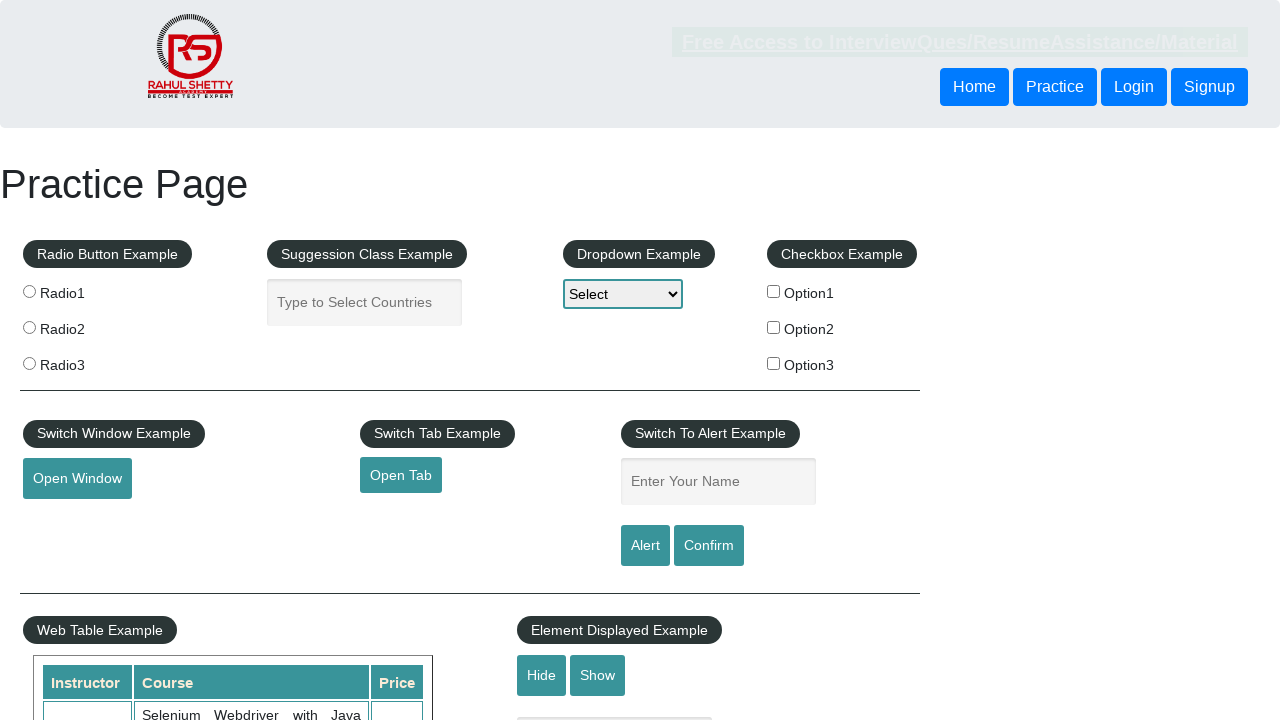

Scrolled to footer section with 'Discount Coupons' link
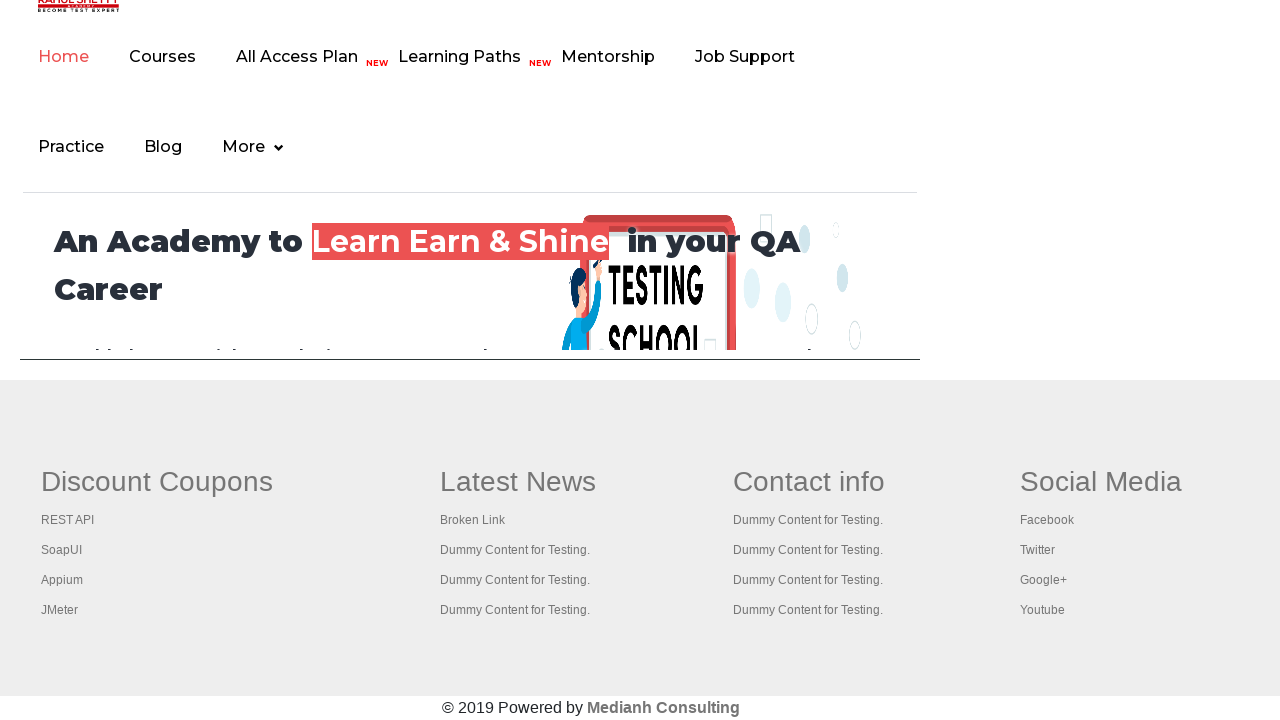

Located footer links container
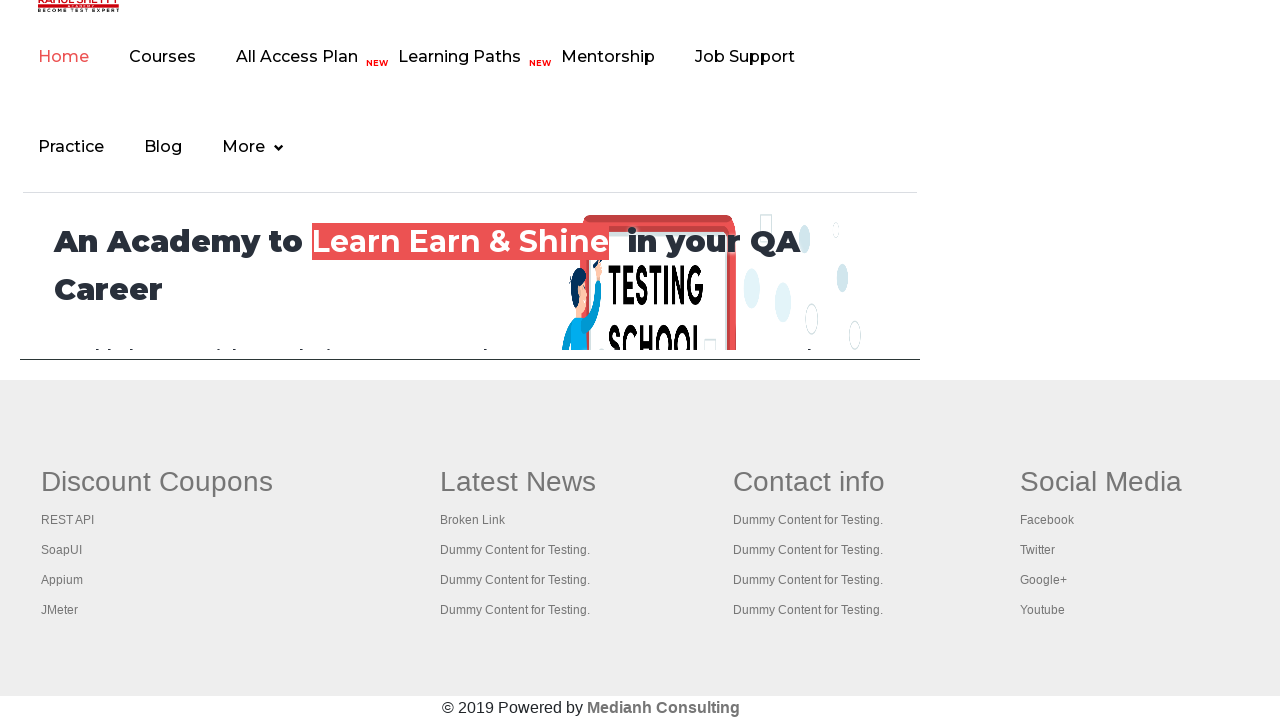

Retrieved footer link count: 5 links found
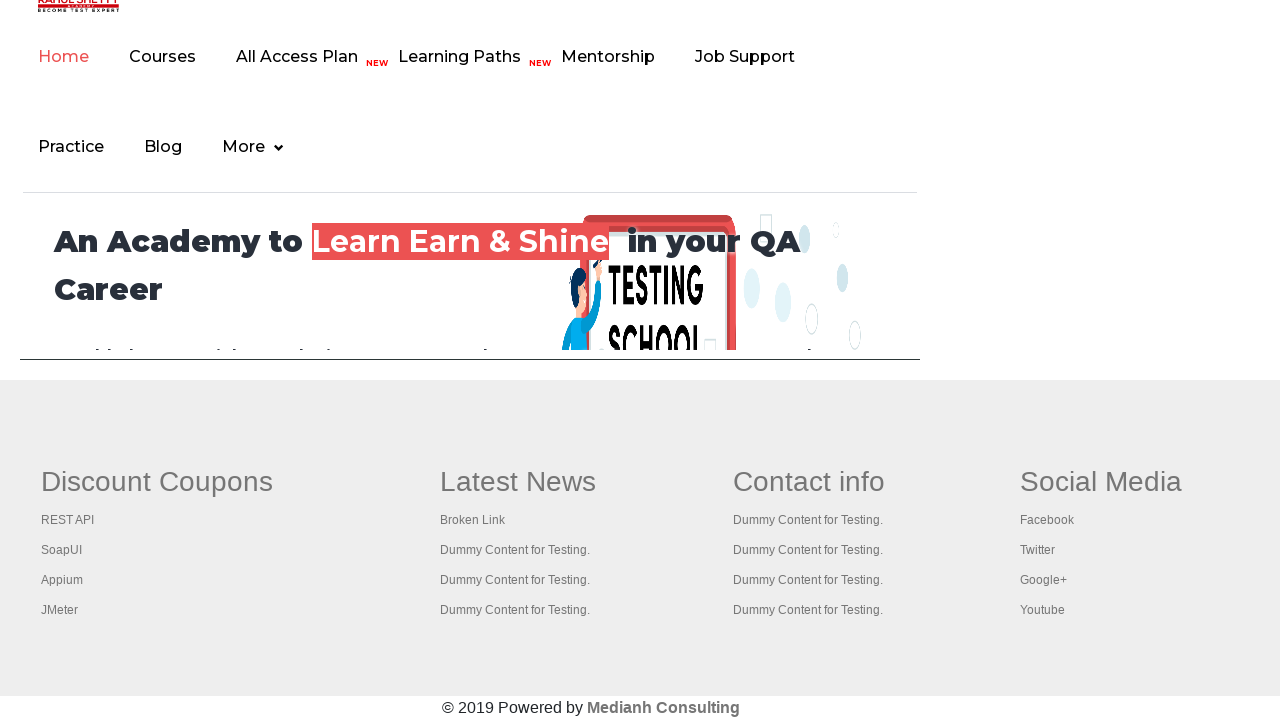

Clicked footer link 1 with Ctrl modifier to open in new tab at (68, 520) on xpath=//a[text()='Discount Coupons']//ancestor::ul >> a >> nth=1
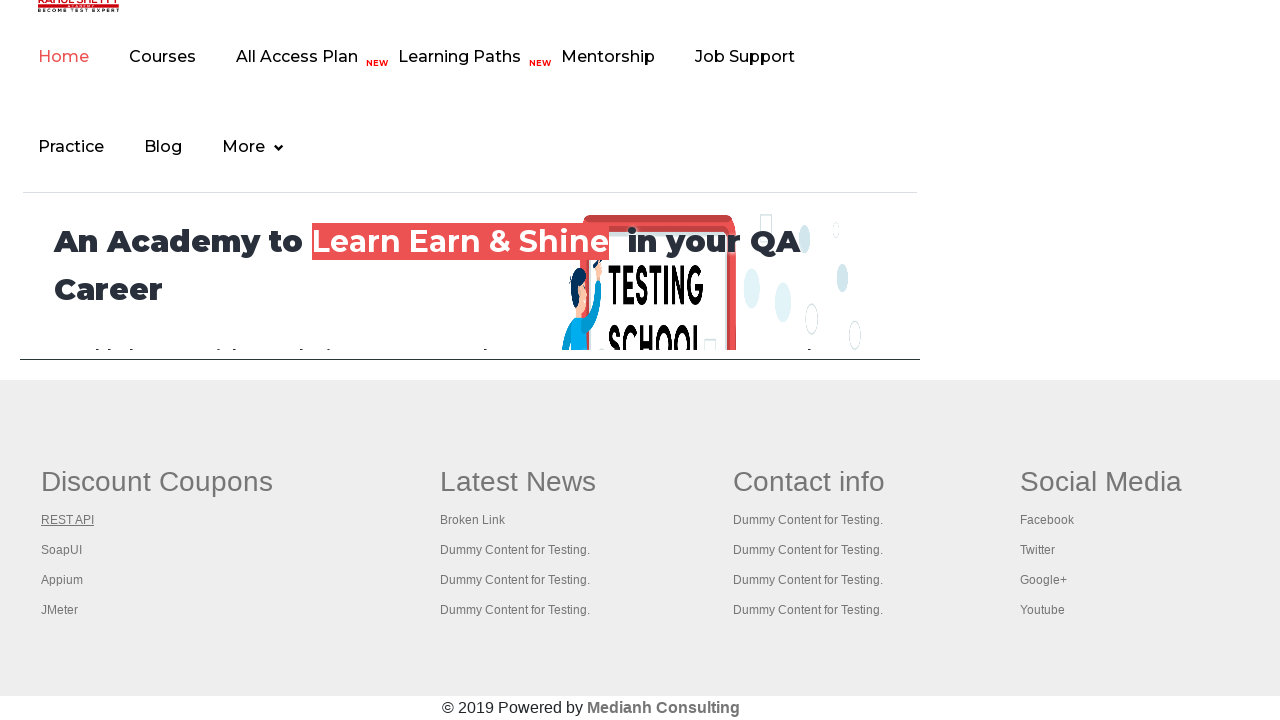

Clicked footer link 2 with Ctrl modifier to open in new tab at (62, 550) on xpath=//a[text()='Discount Coupons']//ancestor::ul >> a >> nth=2
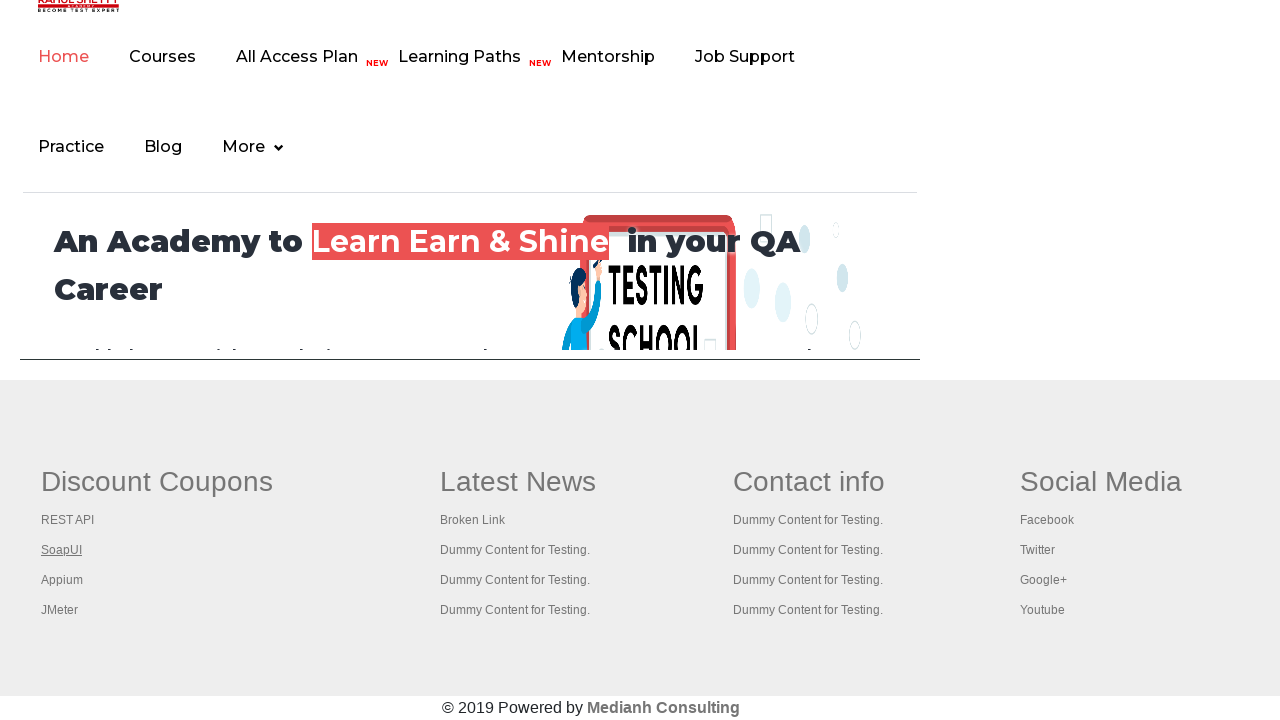

Clicked footer link 3 with Ctrl modifier to open in new tab at (62, 580) on xpath=//a[text()='Discount Coupons']//ancestor::ul >> a >> nth=3
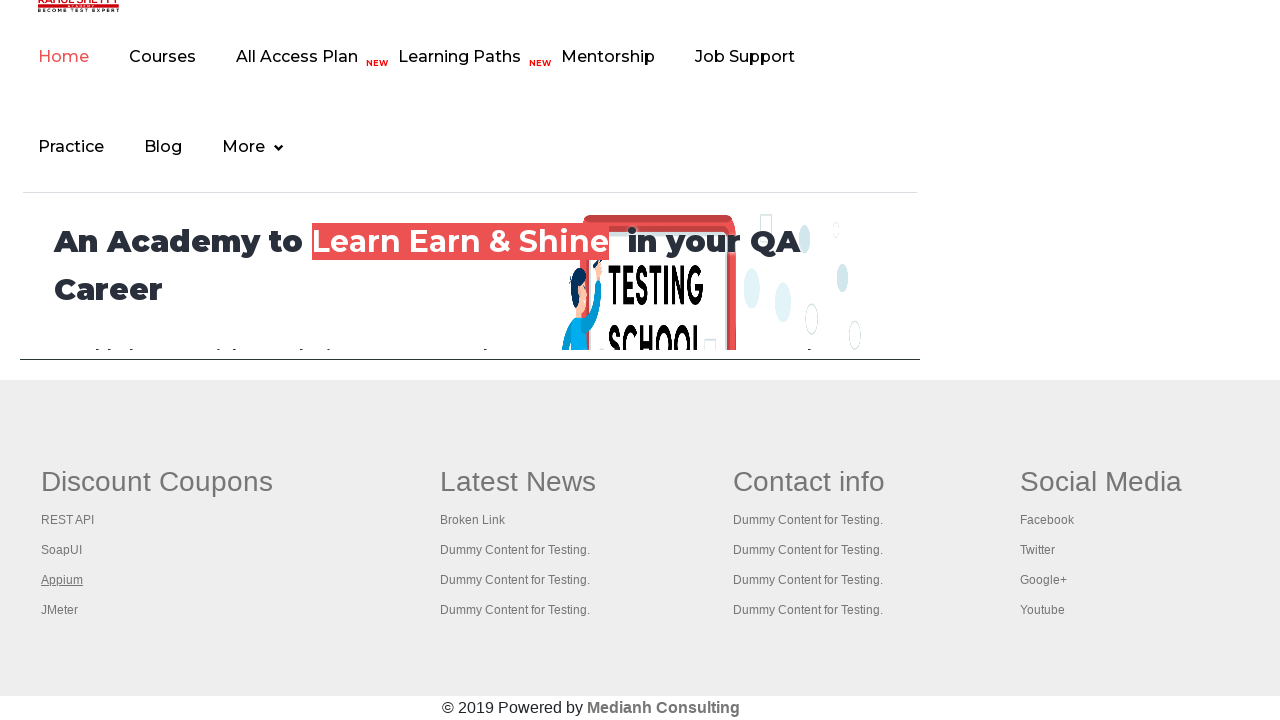

Clicked footer link 4 with Ctrl modifier to open in new tab at (60, 610) on xpath=//a[text()='Discount Coupons']//ancestor::ul >> a >> nth=4
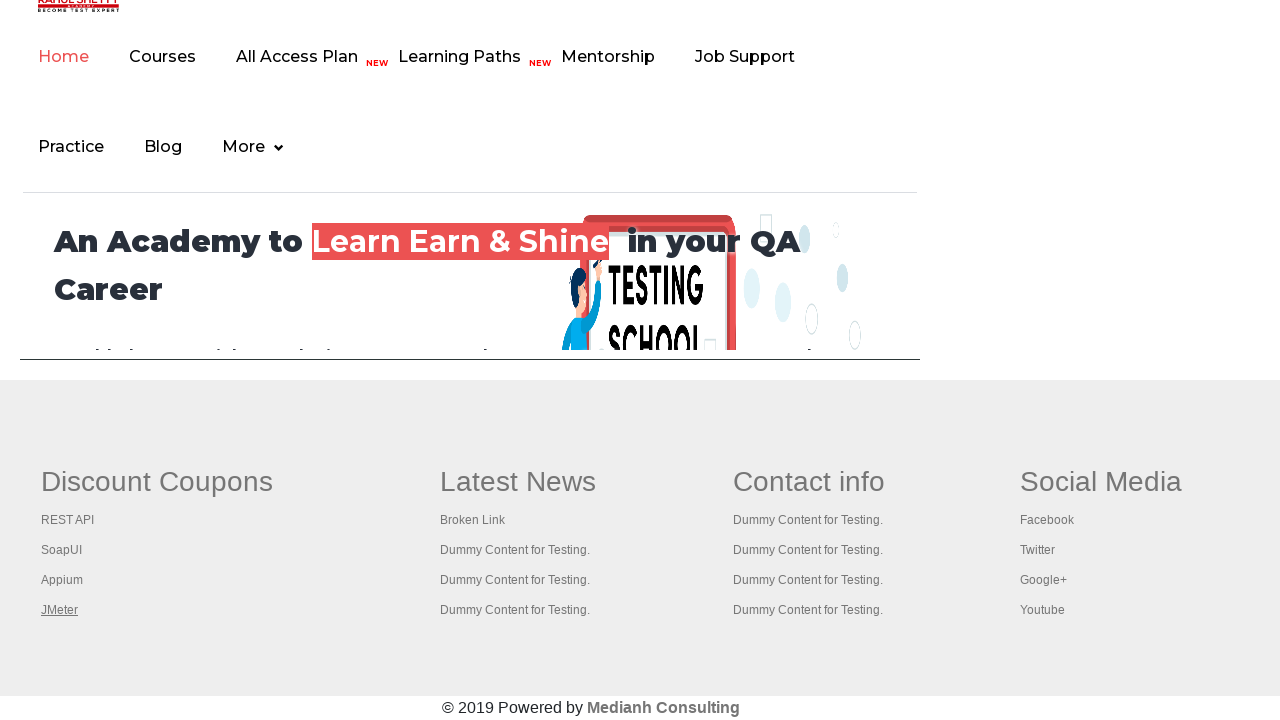

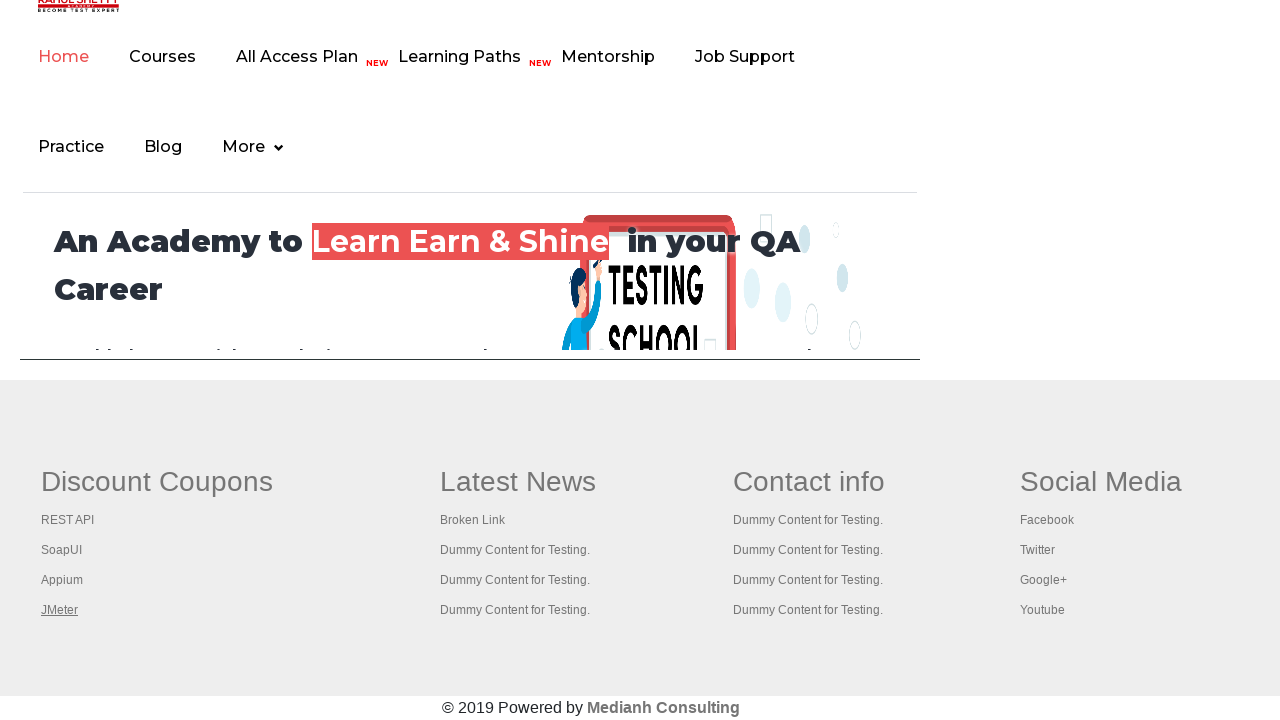